Tests A/B test opt-out functionality by visiting the page, adding an opt-out cookie, refreshing the page, and verifying the heading text changes to indicate no A/B test is active.

Starting URL: http://the-internet.herokuapp.com/abtest

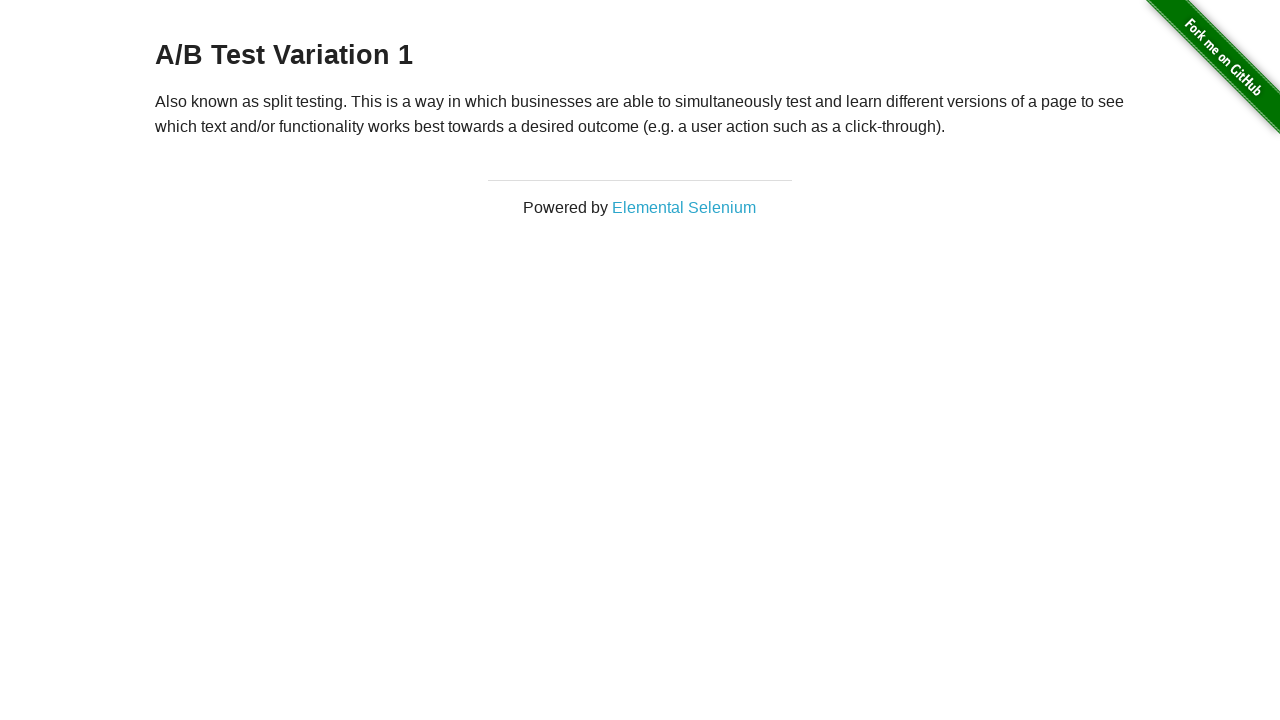

Retrieved initial heading text to verify A/B test is active
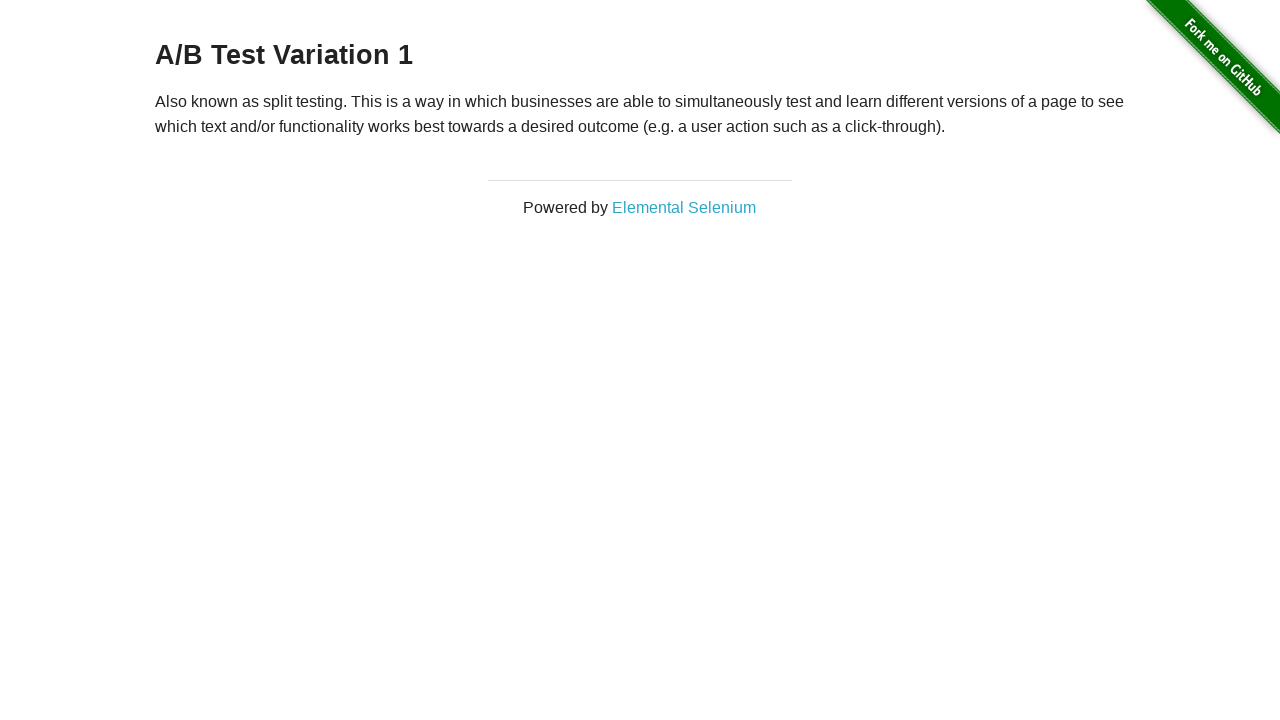

Verified heading starts with 'A/B Test'
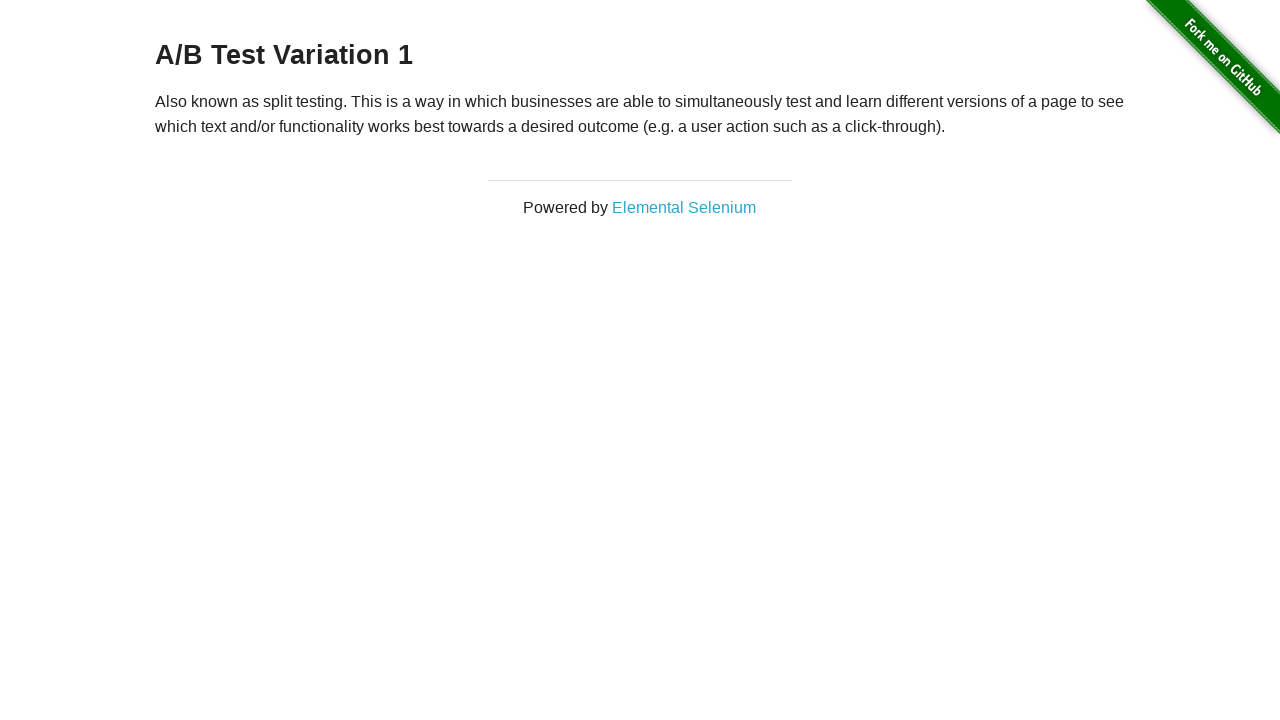

Added optimizelyOptOut cookie to opt out of A/B test
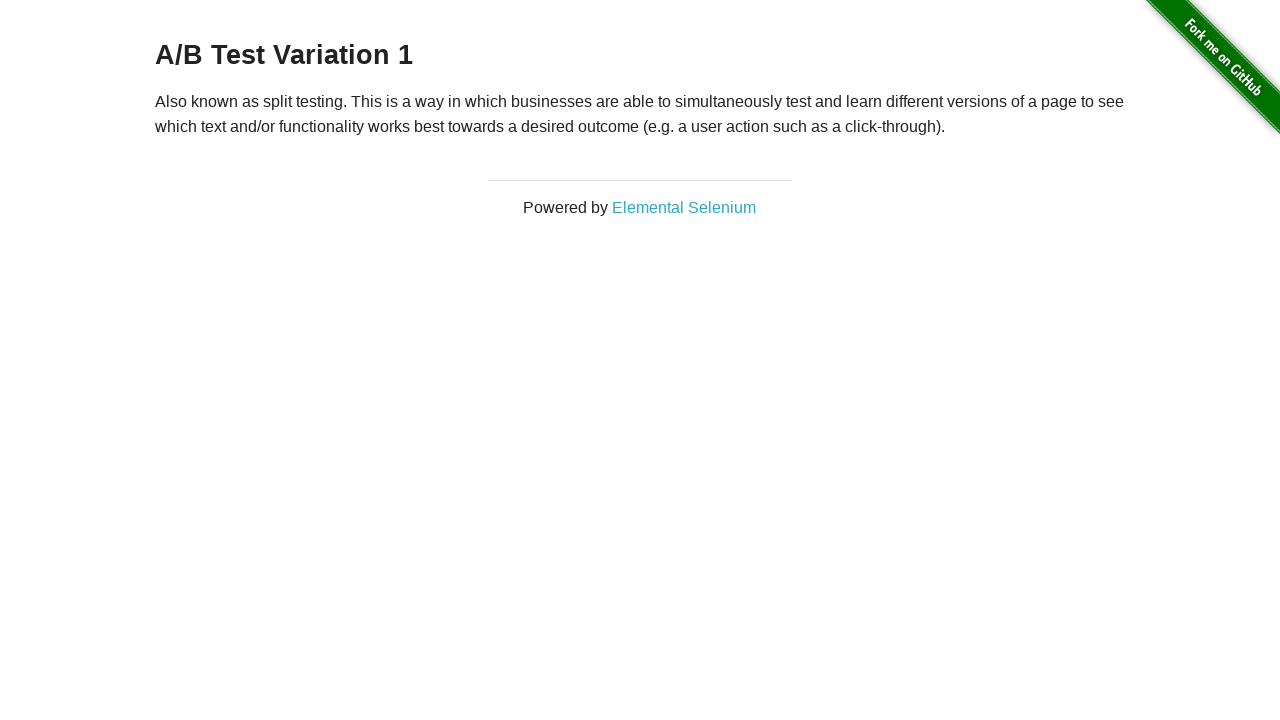

Reloaded page after adding opt-out cookie
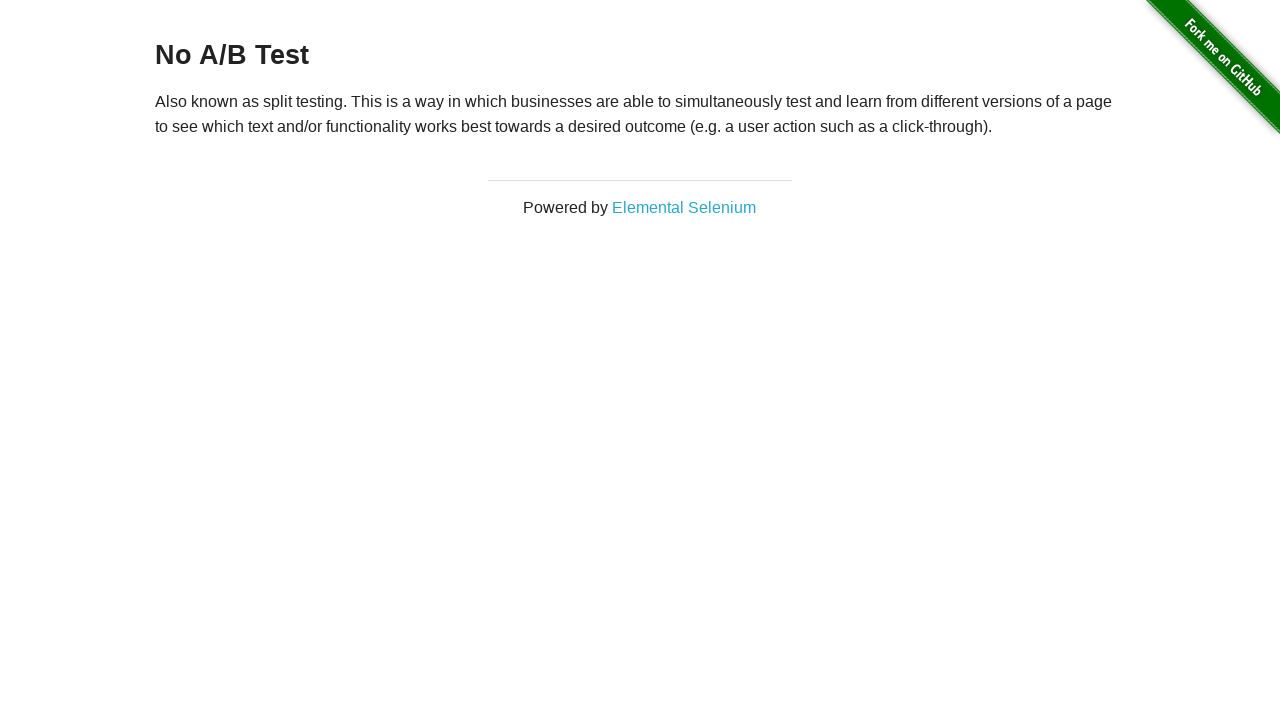

Retrieved heading text after refresh to verify no A/B test
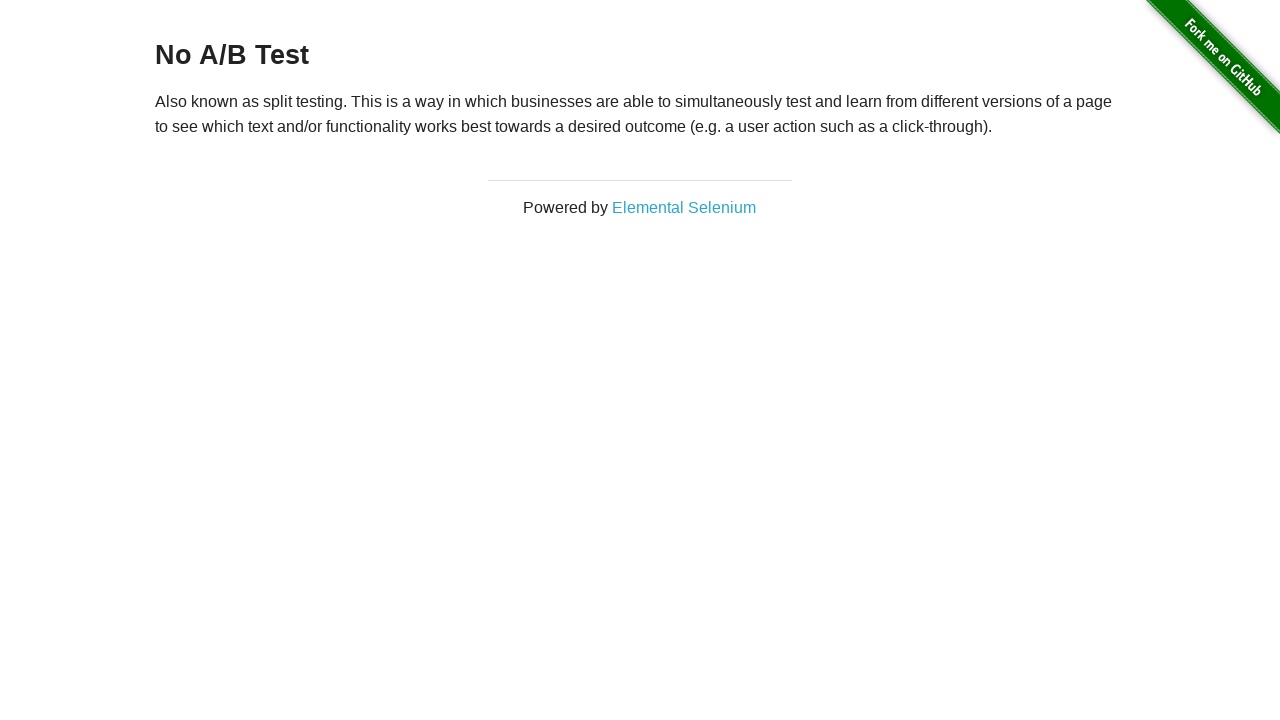

Verified heading starts with 'No A/B Test' - opt-out successful
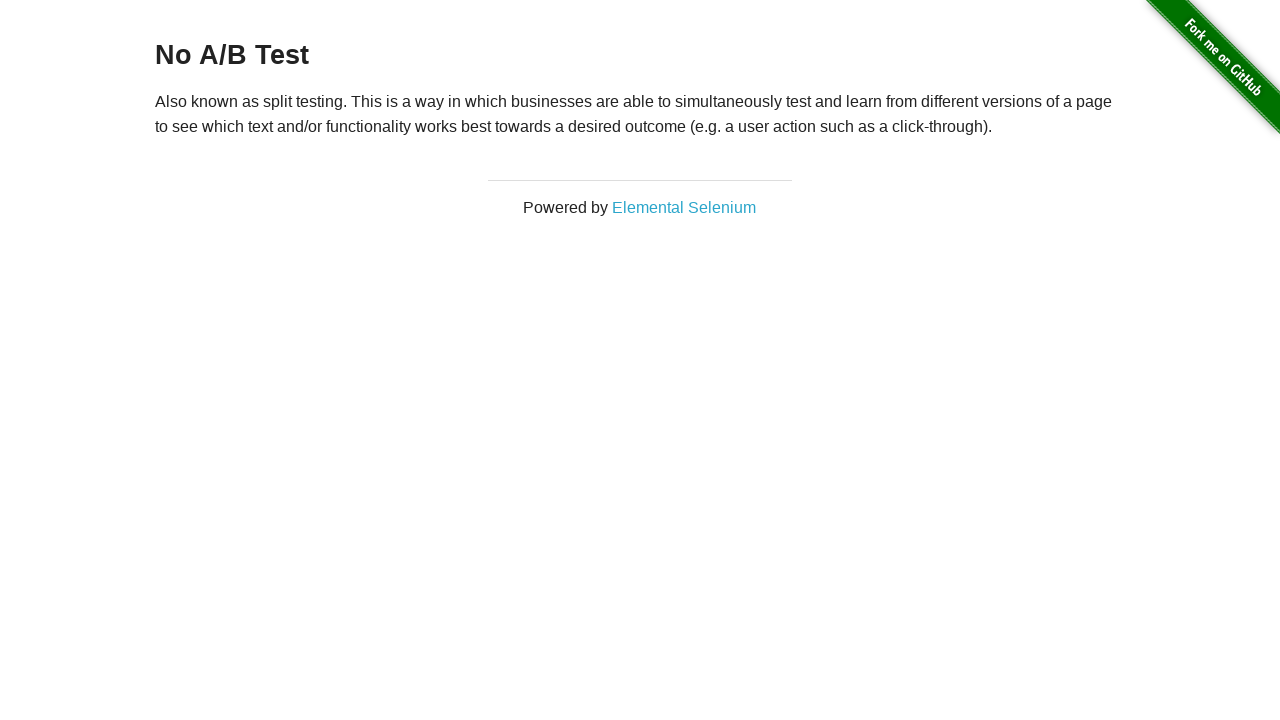

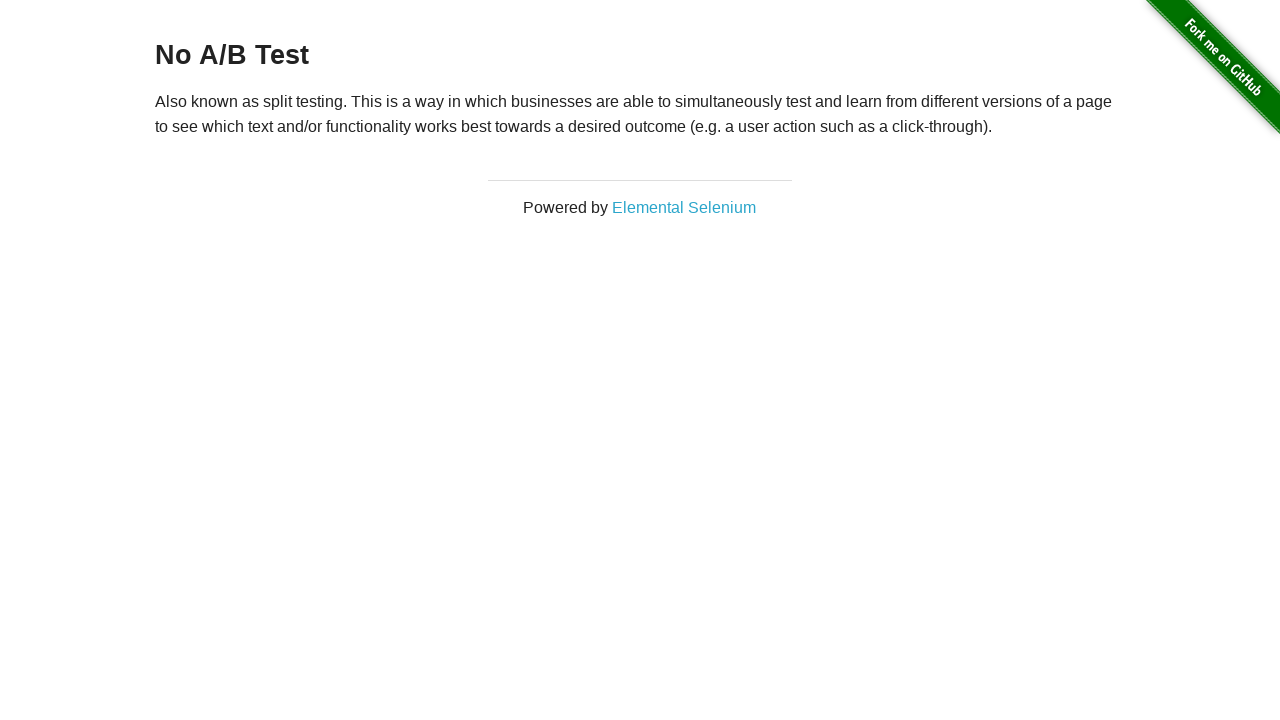